Tests add/remove elements functionality by clicking Add button to create a Delete button, then clicking Delete to remove it, and repeating the process

Starting URL: https://the-internet.herokuapp.com/add_remove_elements/

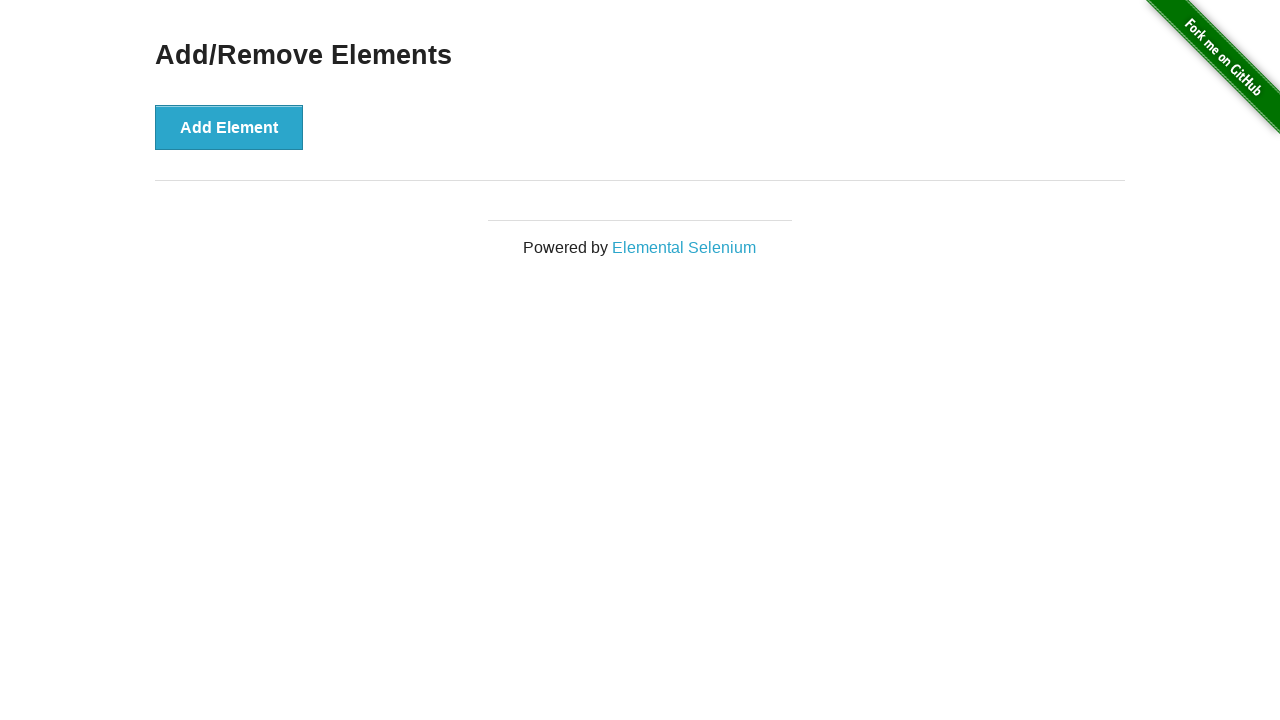

Clicked Add button to create a Delete button at (229, 127) on xpath=//button[contains(.,'Add')]
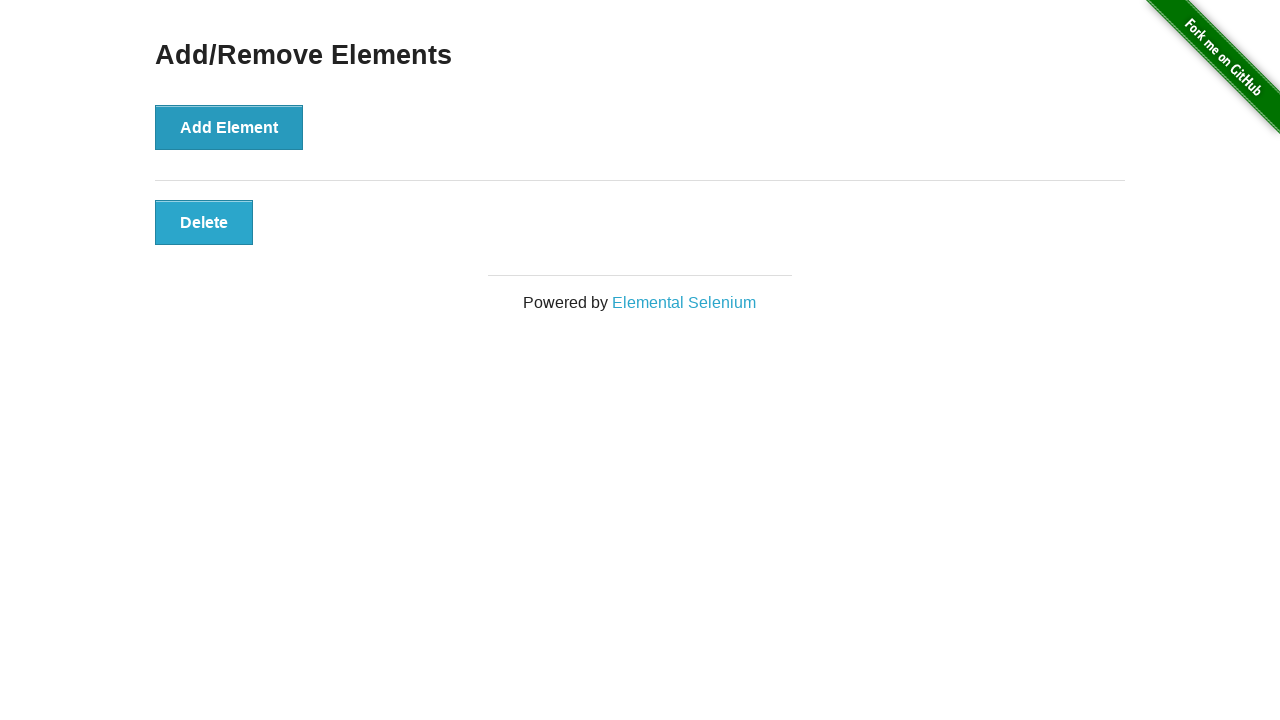

Clicked the Delete button that appeared at (204, 222) on xpath=//button[contains(.,'Delete')]
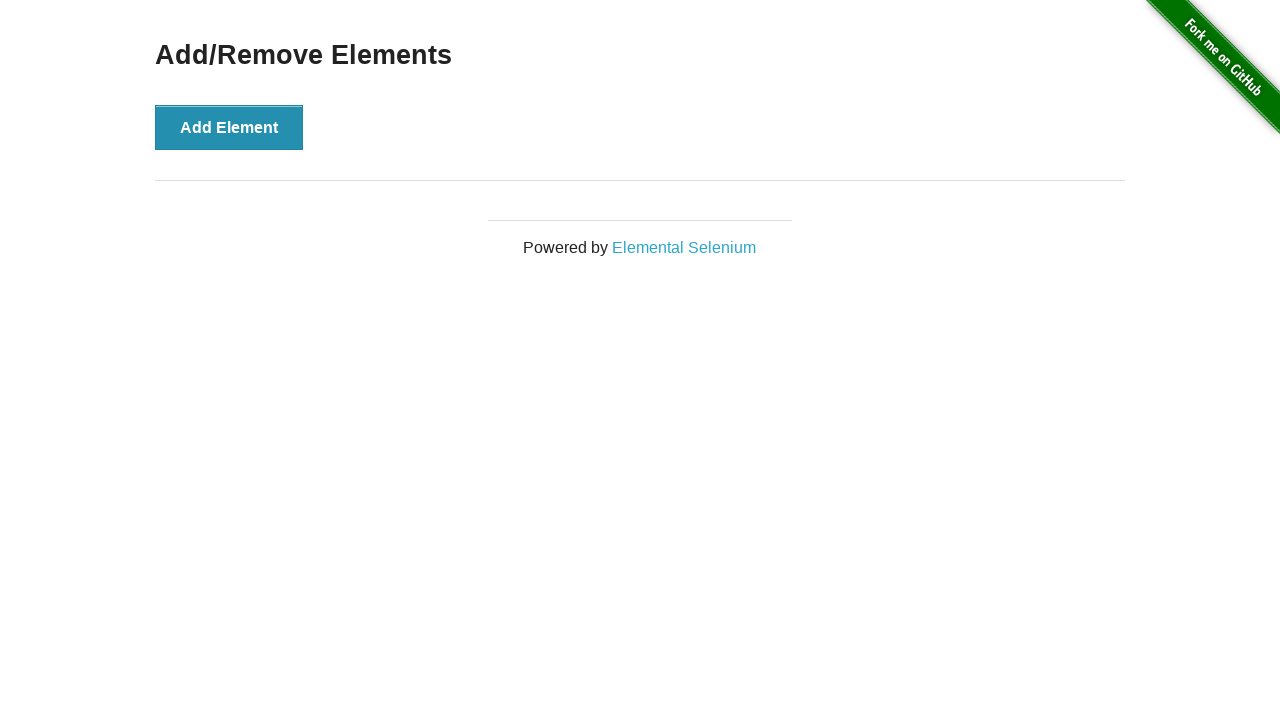

Clicked Add button again to create another Delete button at (229, 127) on xpath=//button[contains(.,'Add')]
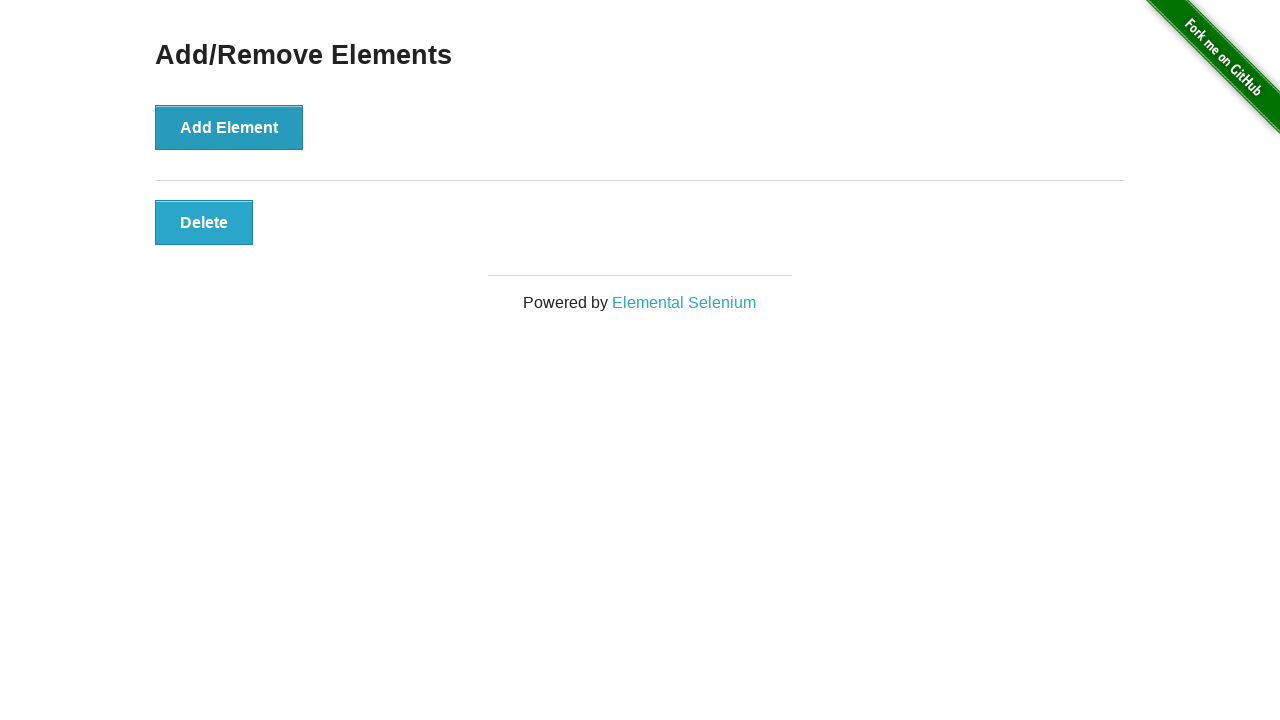

Clicked Delete button again to remove the element at (204, 222) on xpath=//button[contains(.,'Delete')]
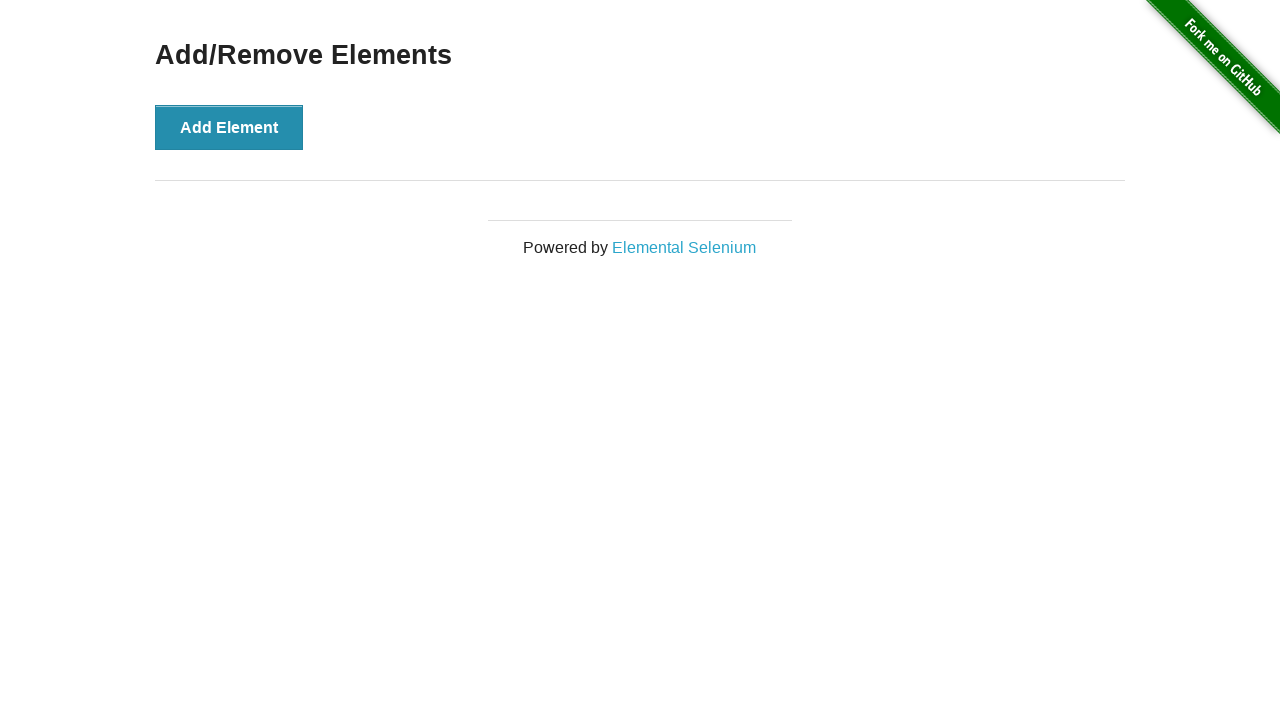

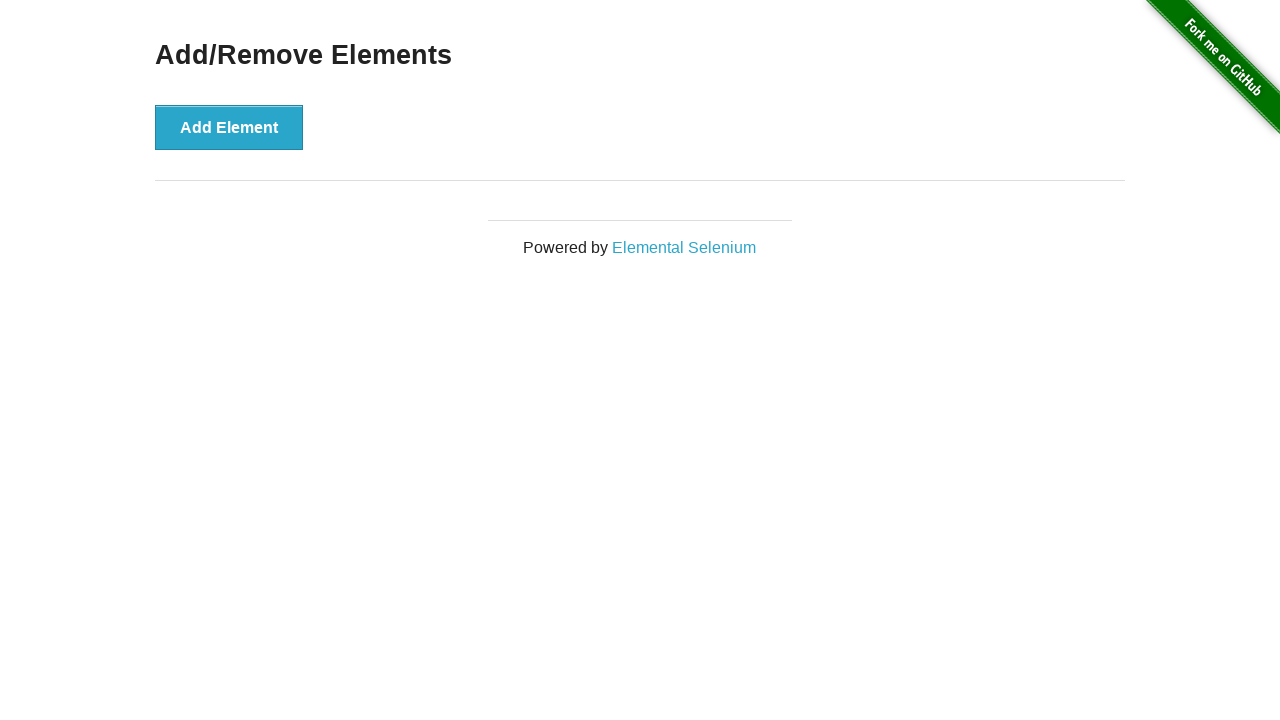